Tests window handling functionality by clicking a link that opens a new window, switching between windows, and verifying the titles of both windows

Starting URL: https://practice.cydeo.com/windows

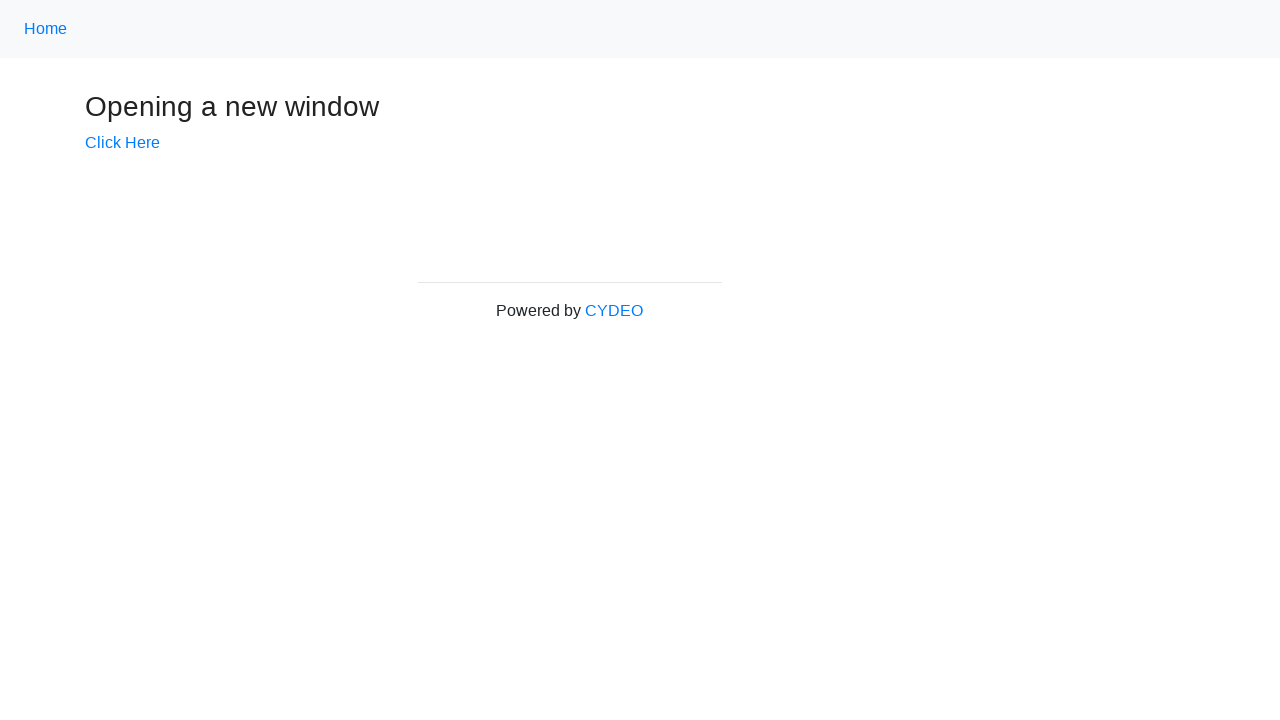

Verified main window title is 'Windows'
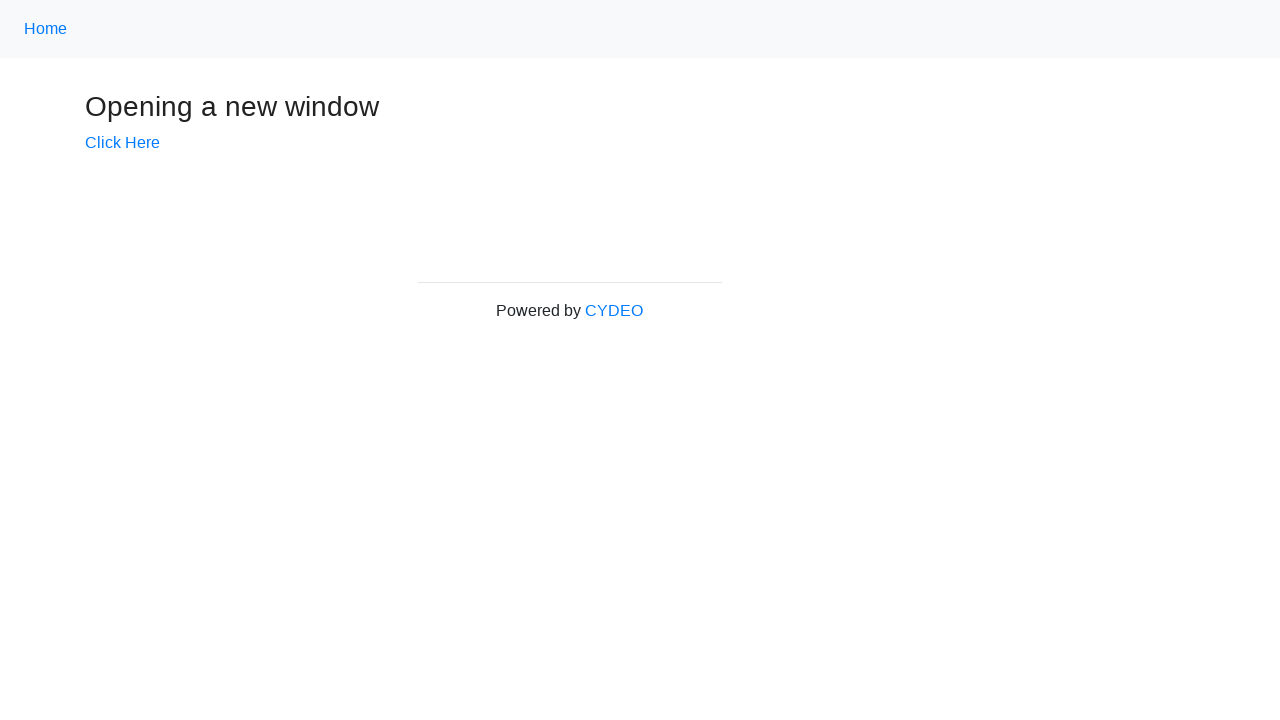

Clicked 'Click Here' link to open new window at (122, 143) on text=Click Here
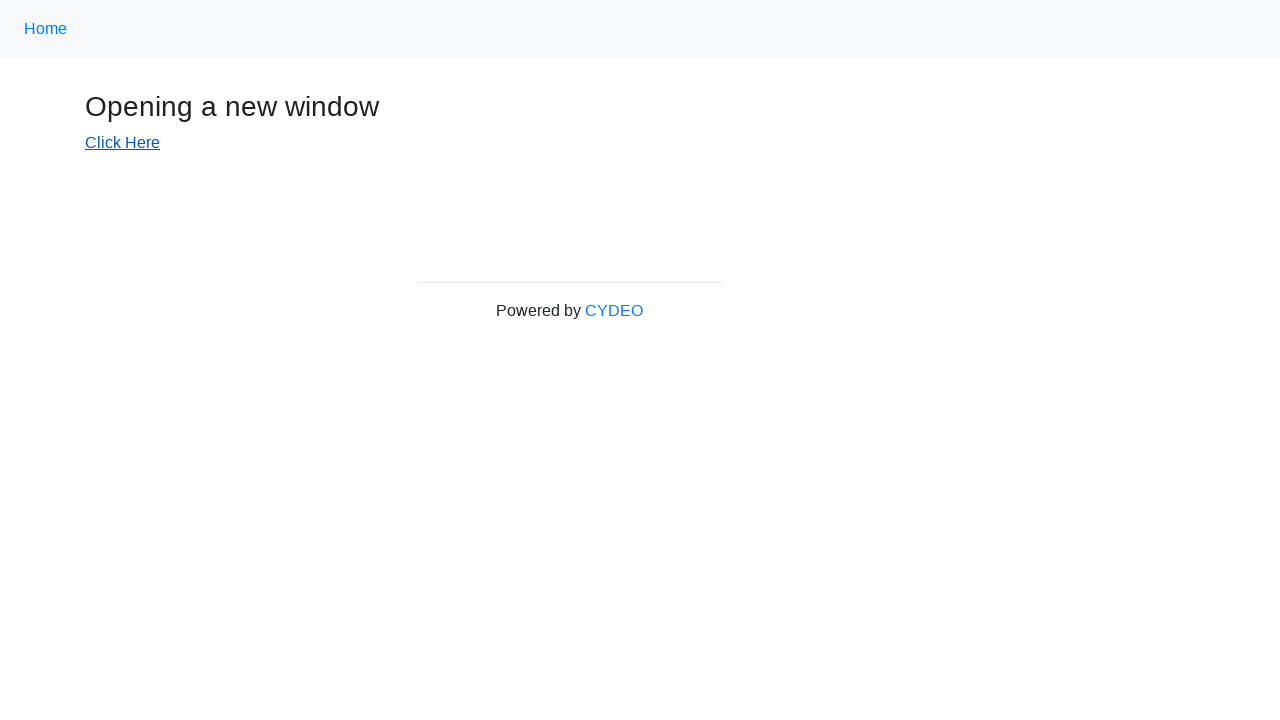

New window opened and popup captured
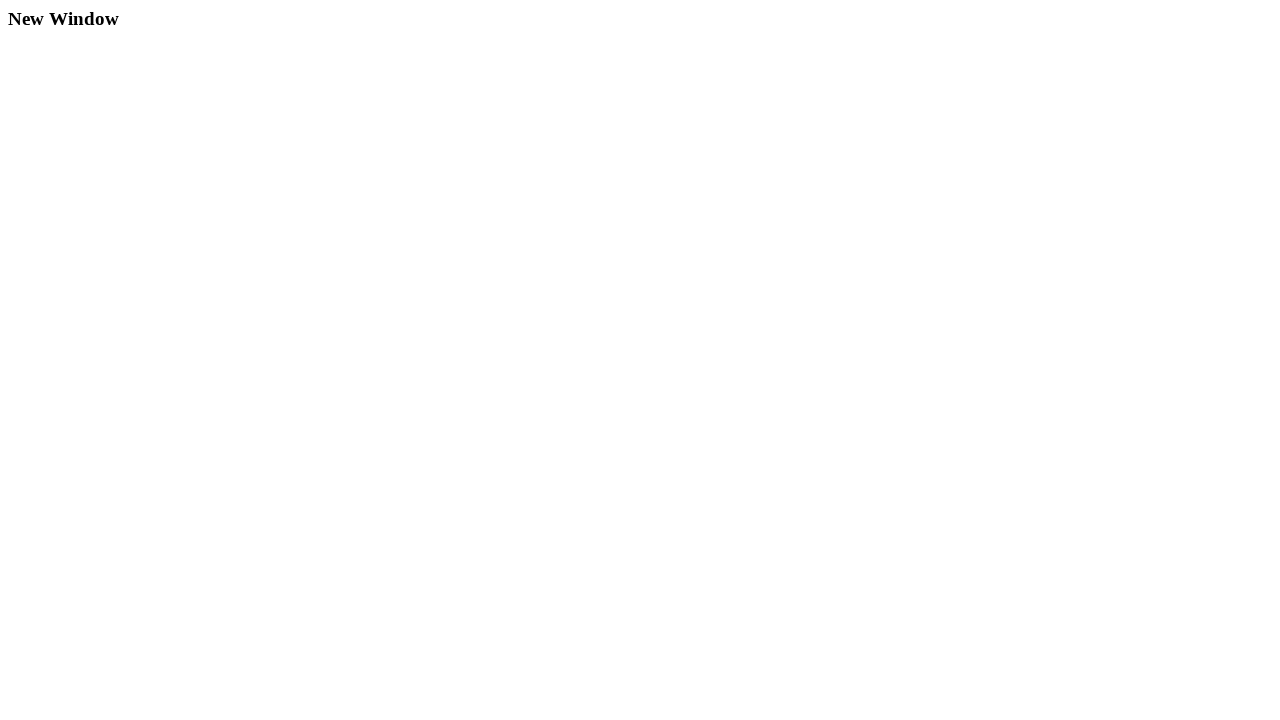

Verified new window title is 'New Window'
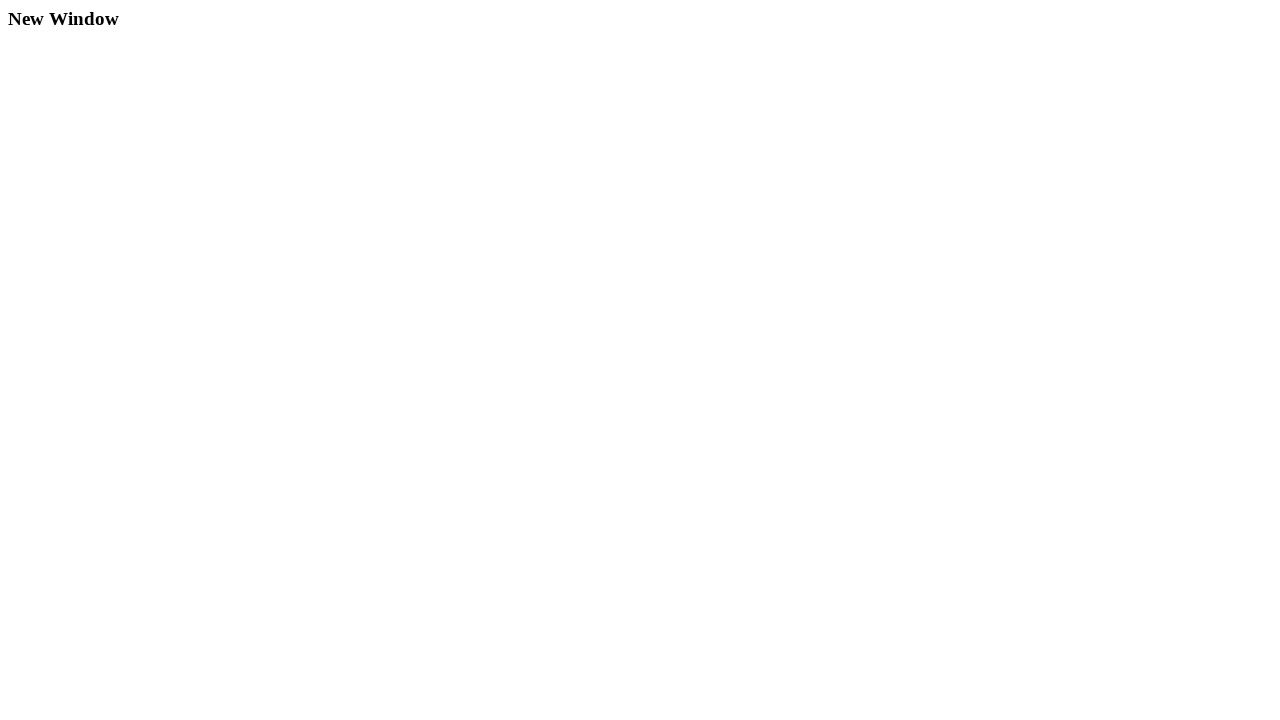

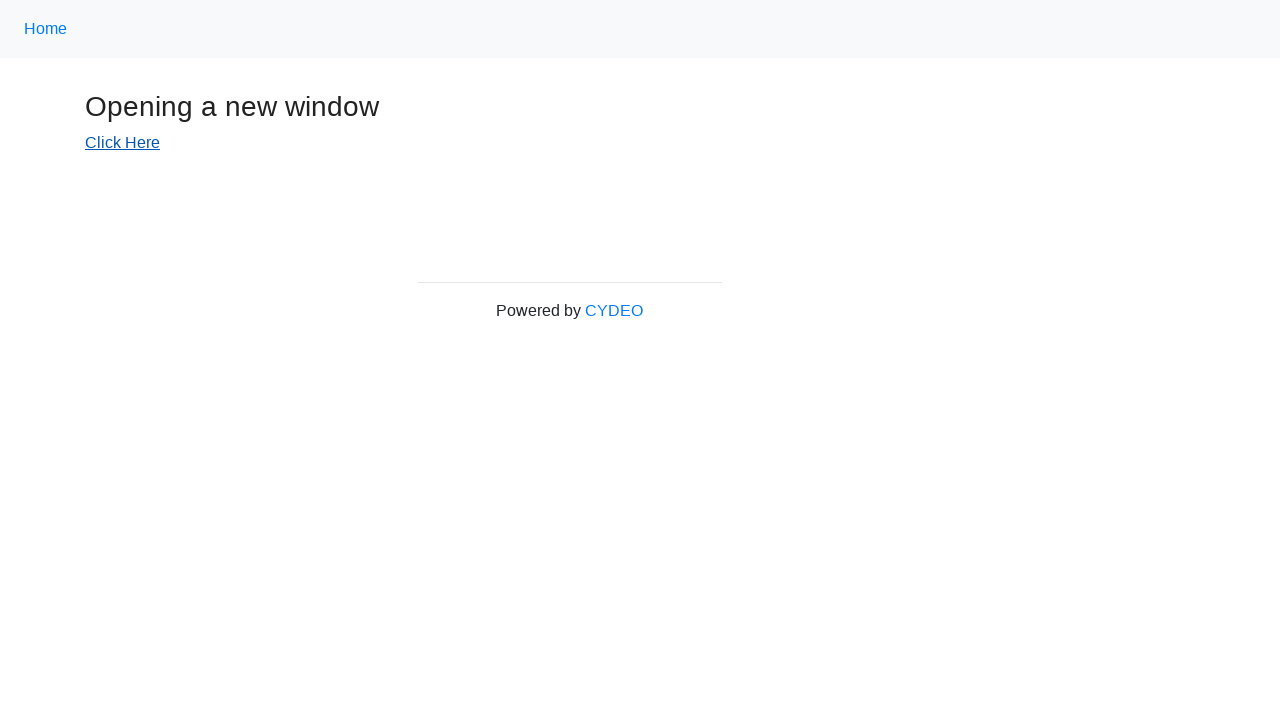